Clicks the timer alert button, waits for the delayed alert to appear, verifies the alert text, and accepts it

Starting URL: https://demoqa.com/alerts

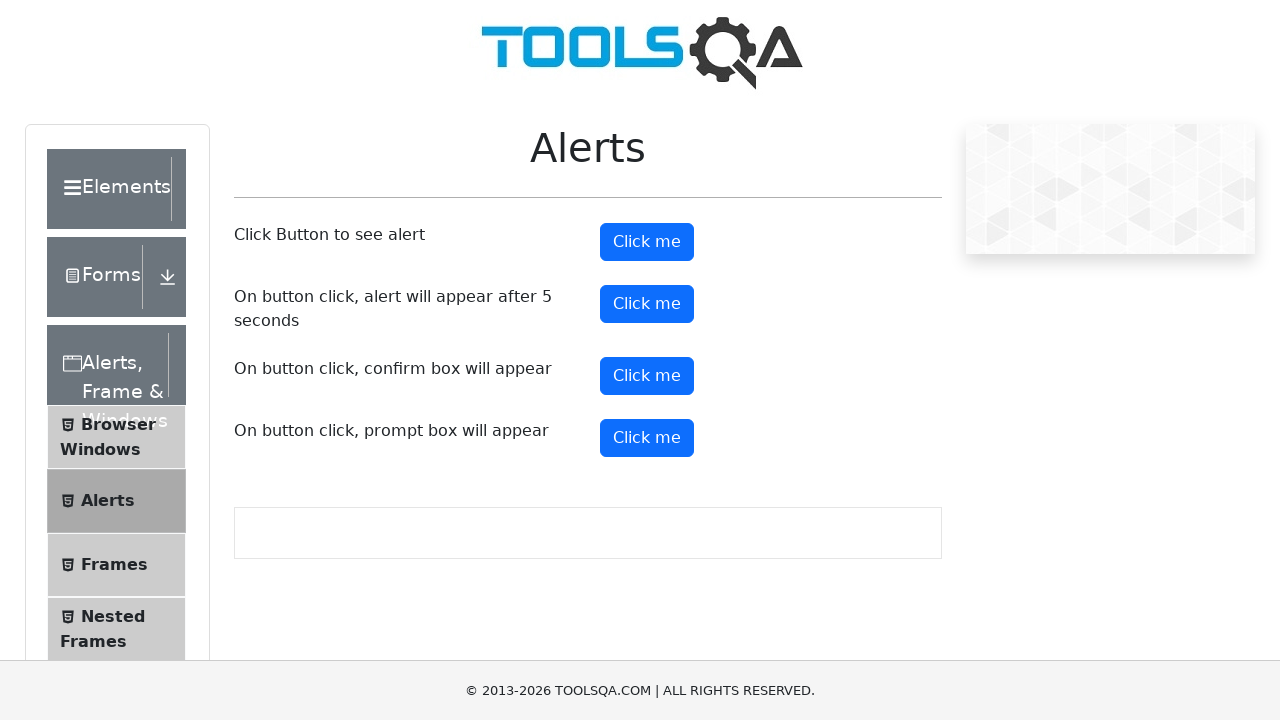

Set up dialog handler for timed alert
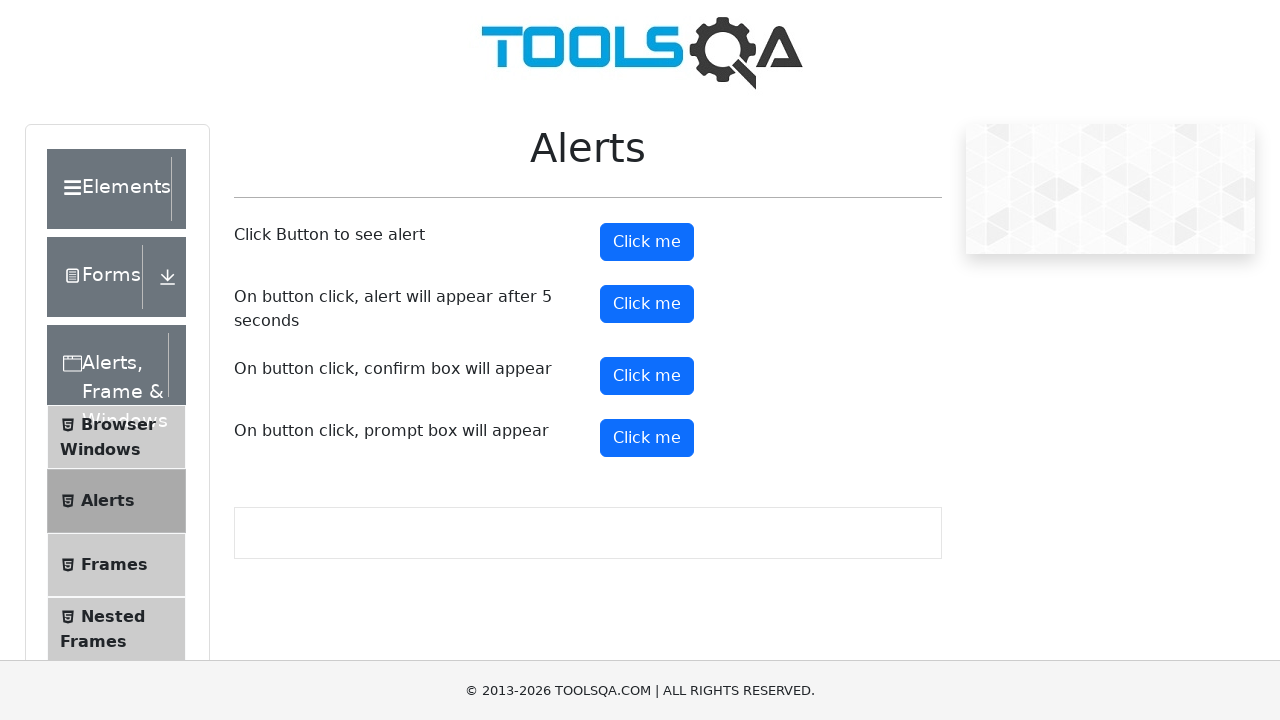

Clicked the timer alert button to trigger delayed alert at (647, 304) on #timerAlertButton
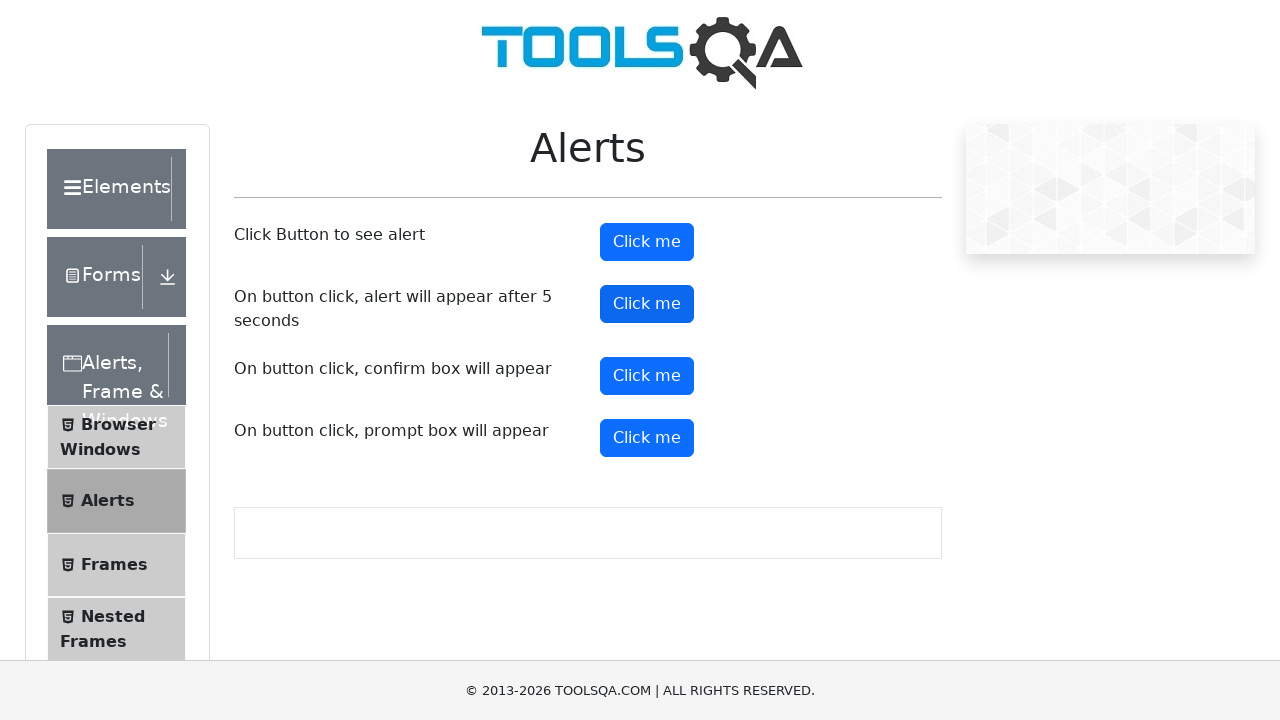

Waited 6 seconds for delayed alert to appear and be handled
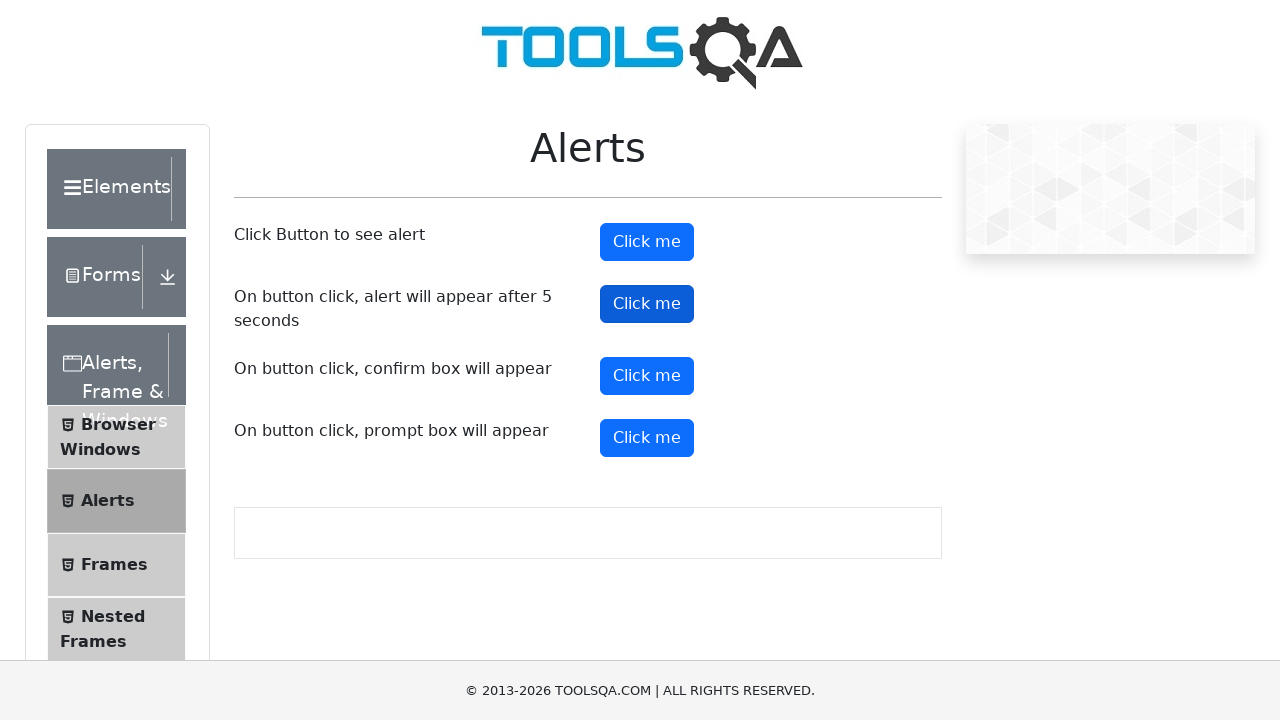

Accepted the alert dialog
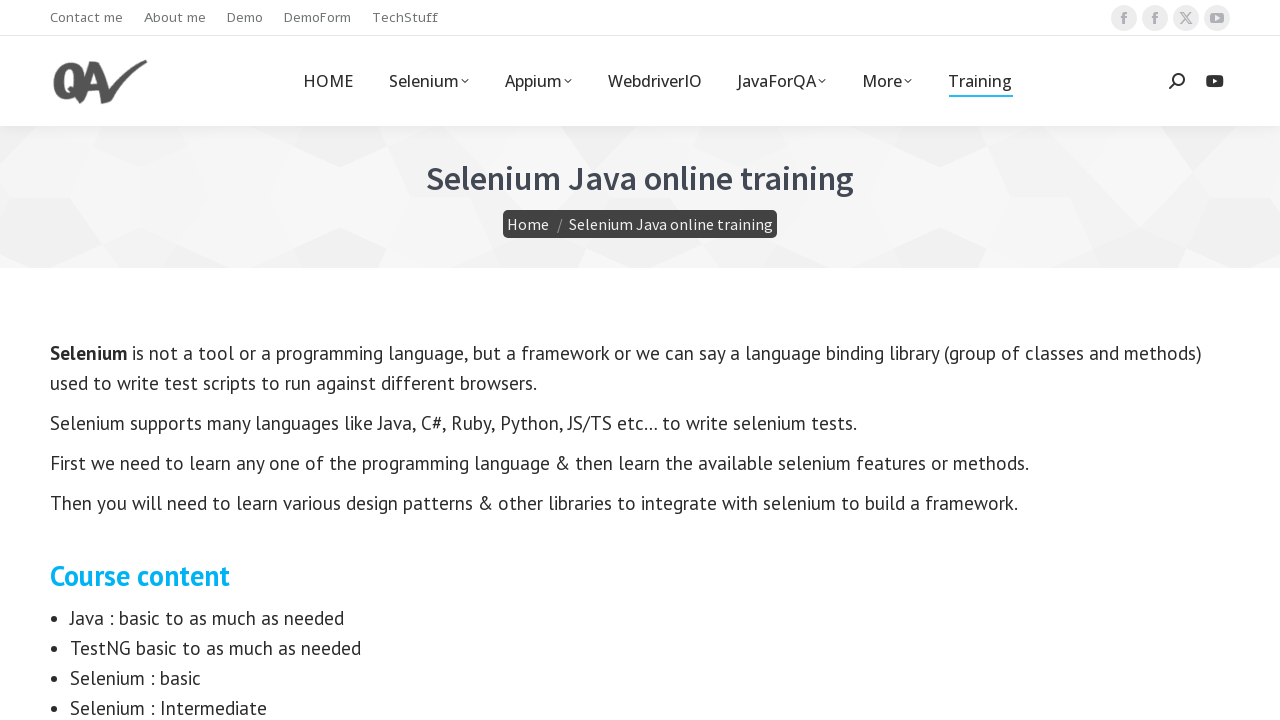

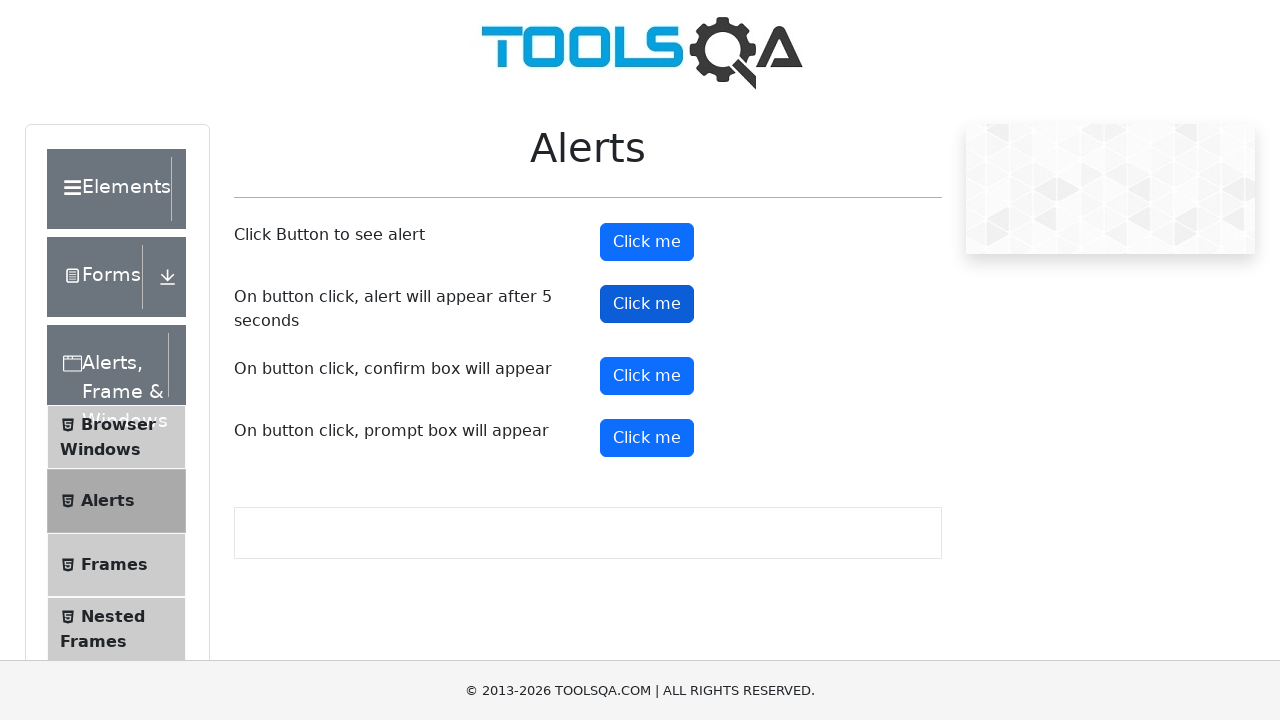